Iterates through category items on the demo store homepage

Starting URL: https://www.demoblaze.com/

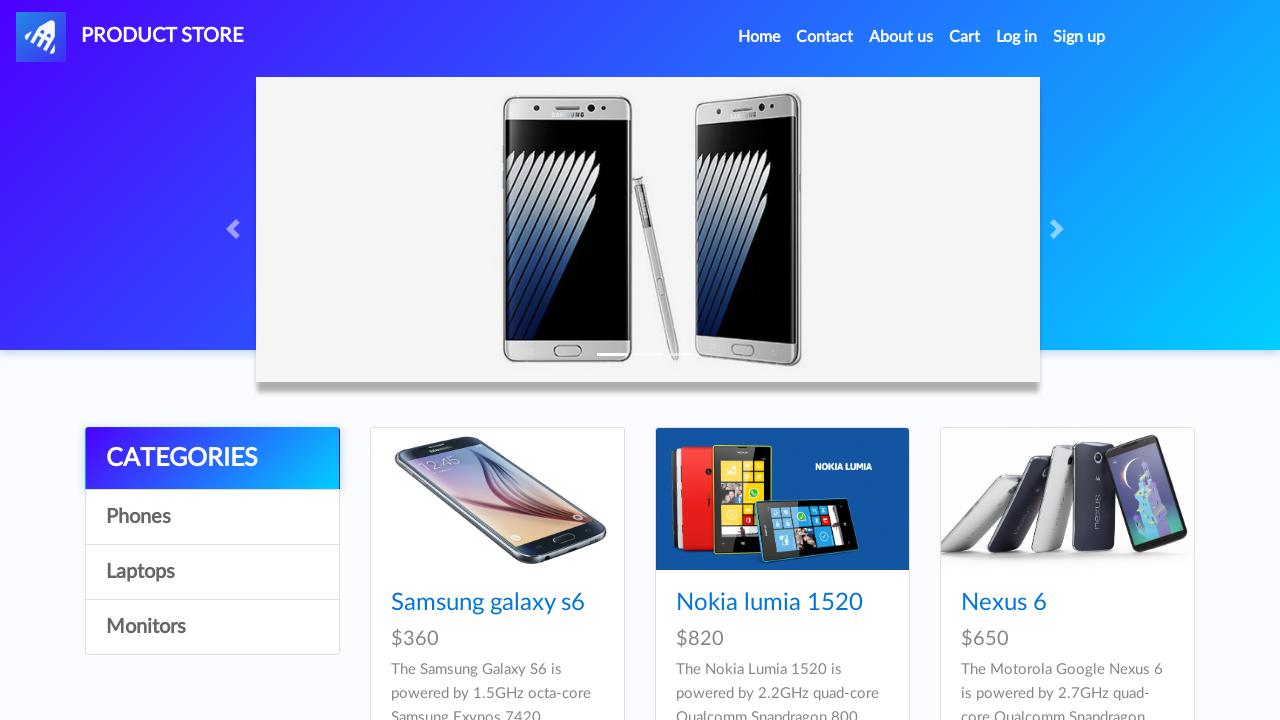

Waited for category items to load on demo store homepage
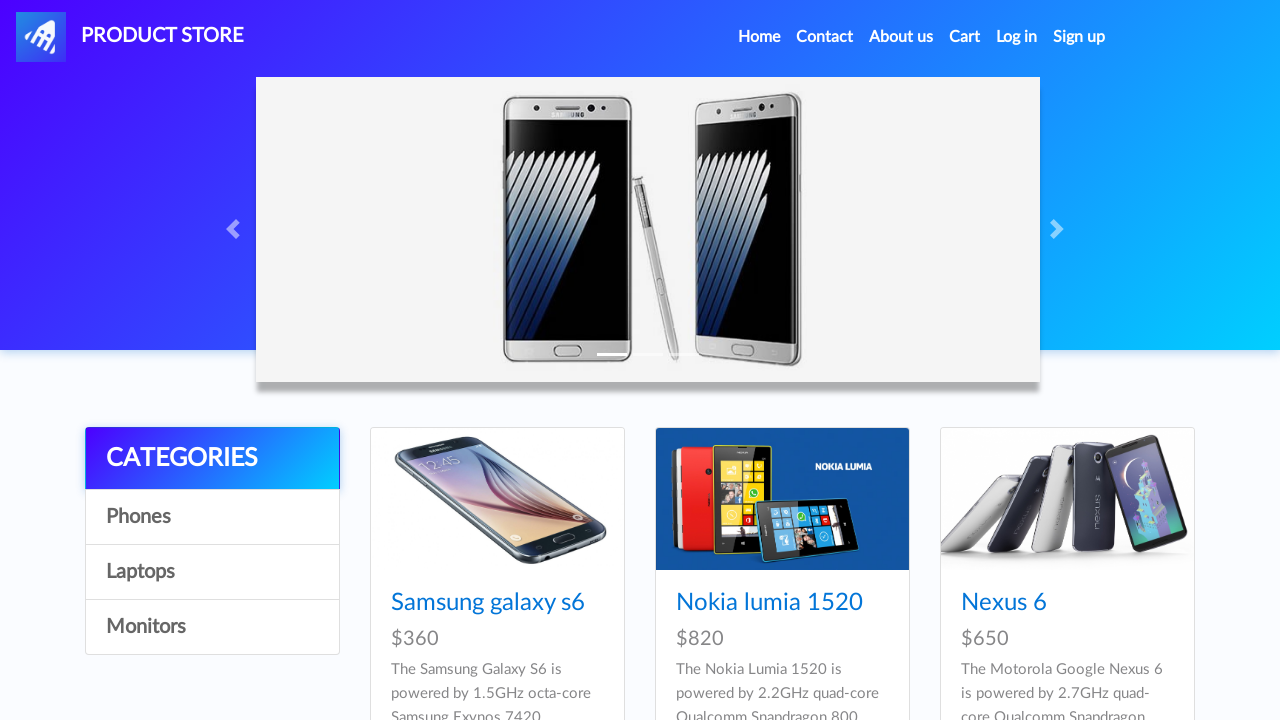

Retrieved all category items from the page
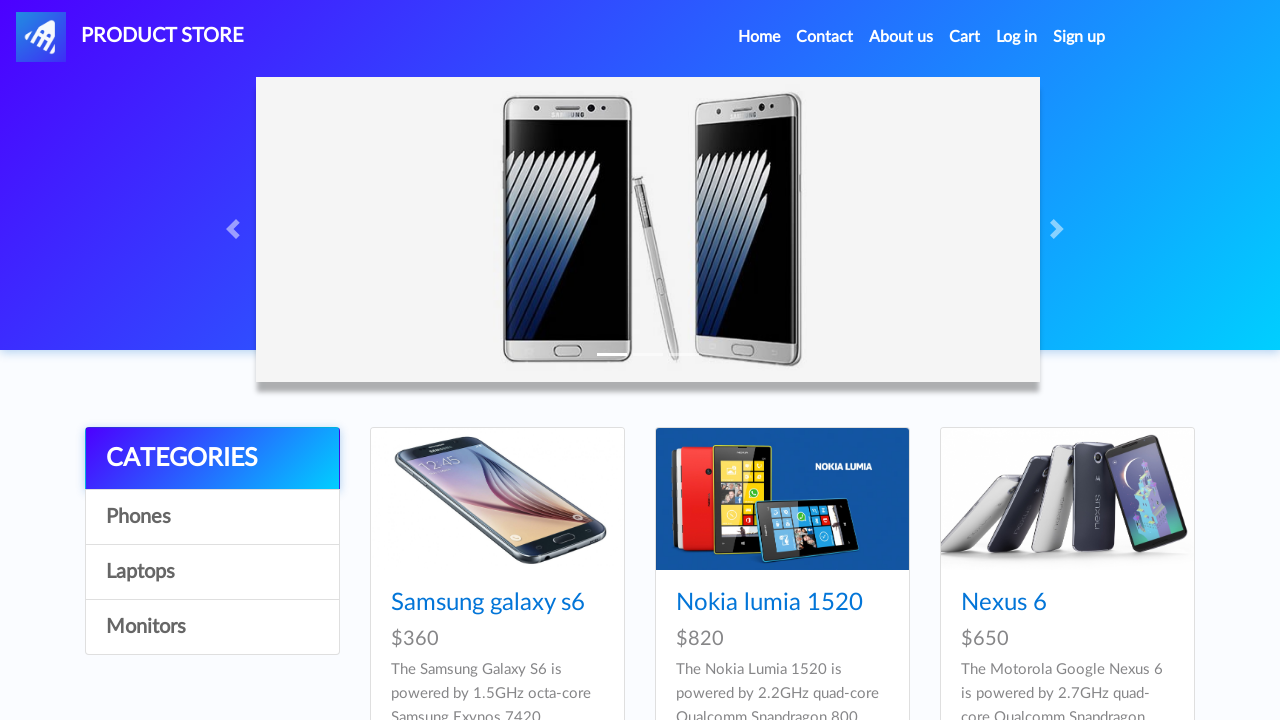

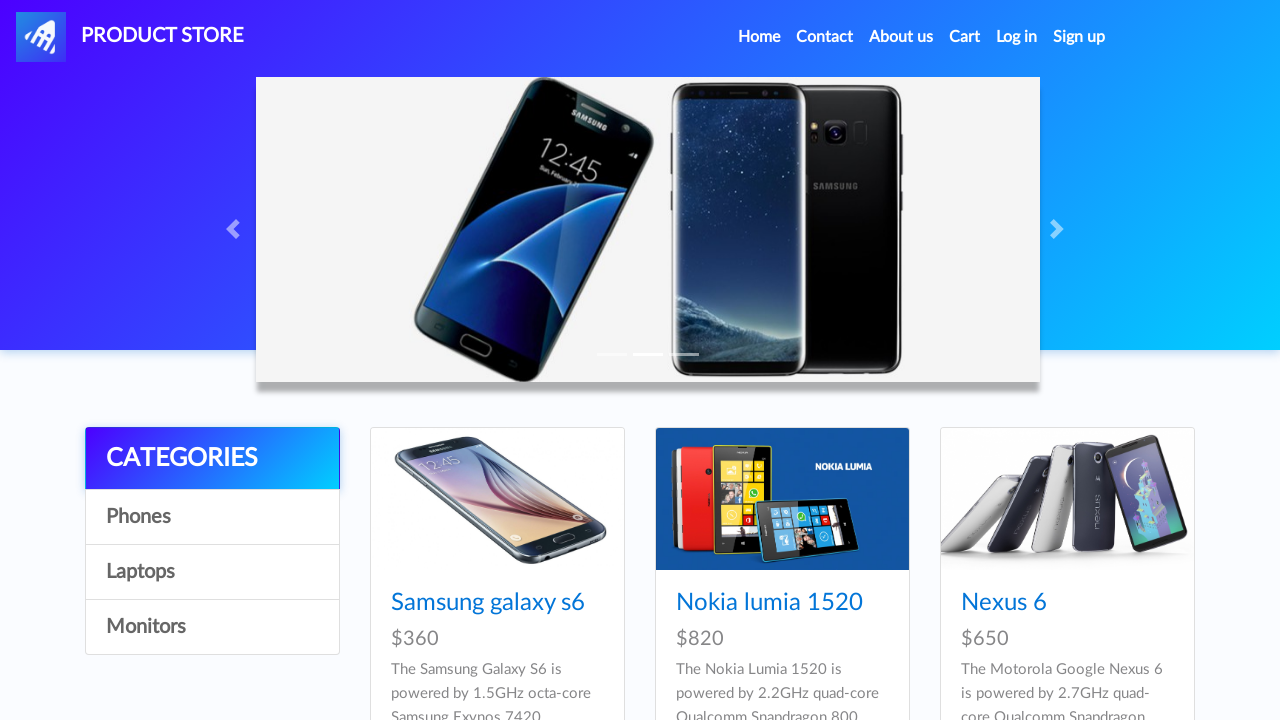